Tests dropdown selection functionality by selecting options using different methods: by visible text, by value, and by index

Starting URL: https://the-internet.herokuapp.com/dropdown

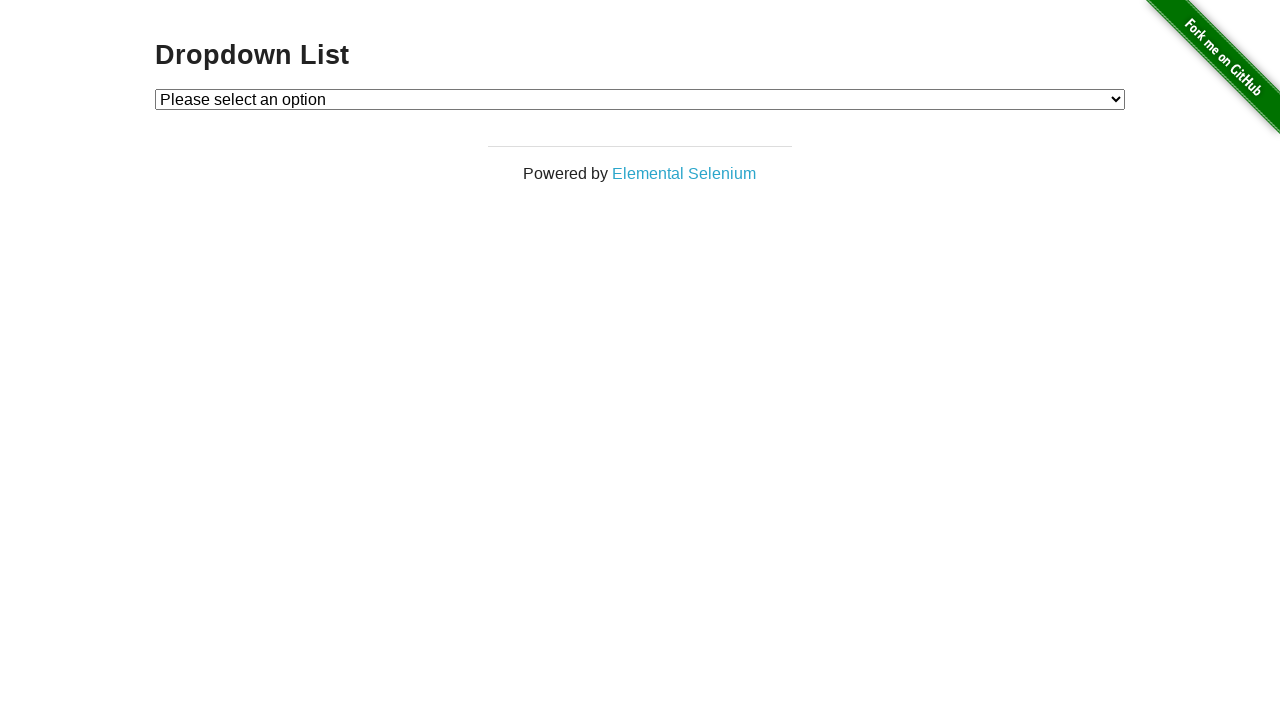

Selected dropdown option by visible text 'Option 1' on #dropdown
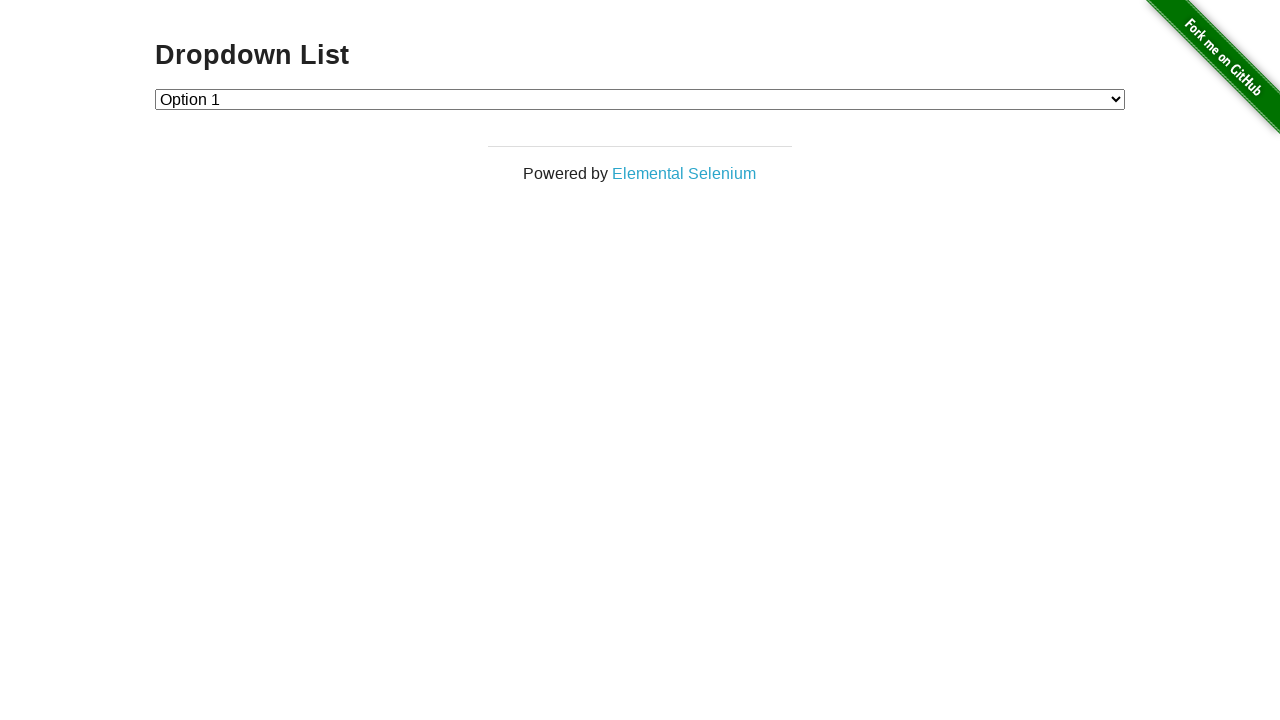

Selected dropdown option by value '2' on #dropdown
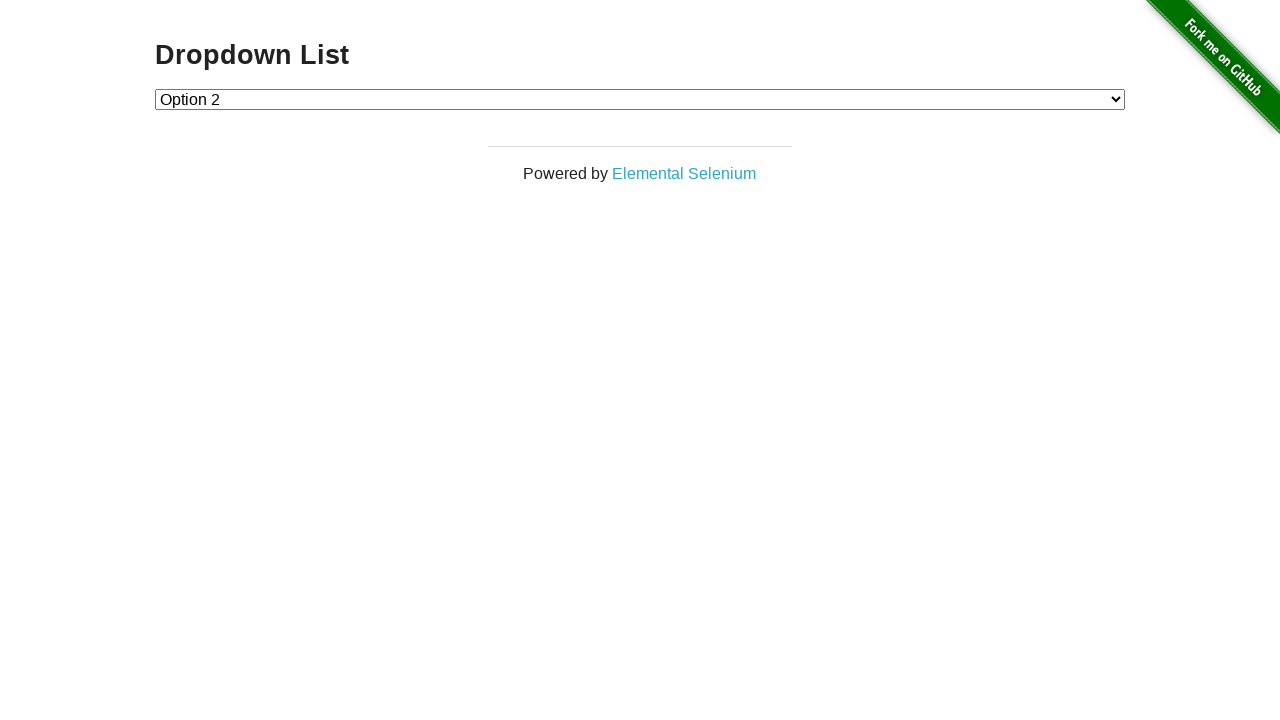

Selected dropdown option by index 2 (third option) on #dropdown
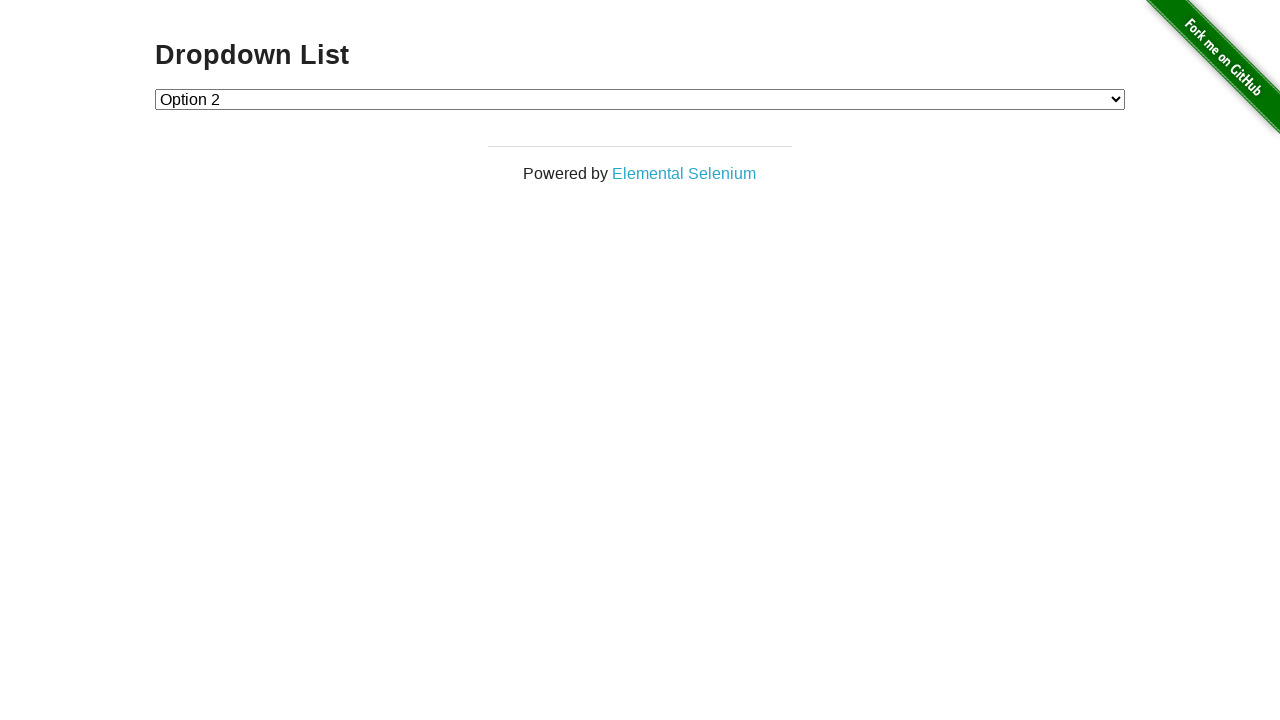

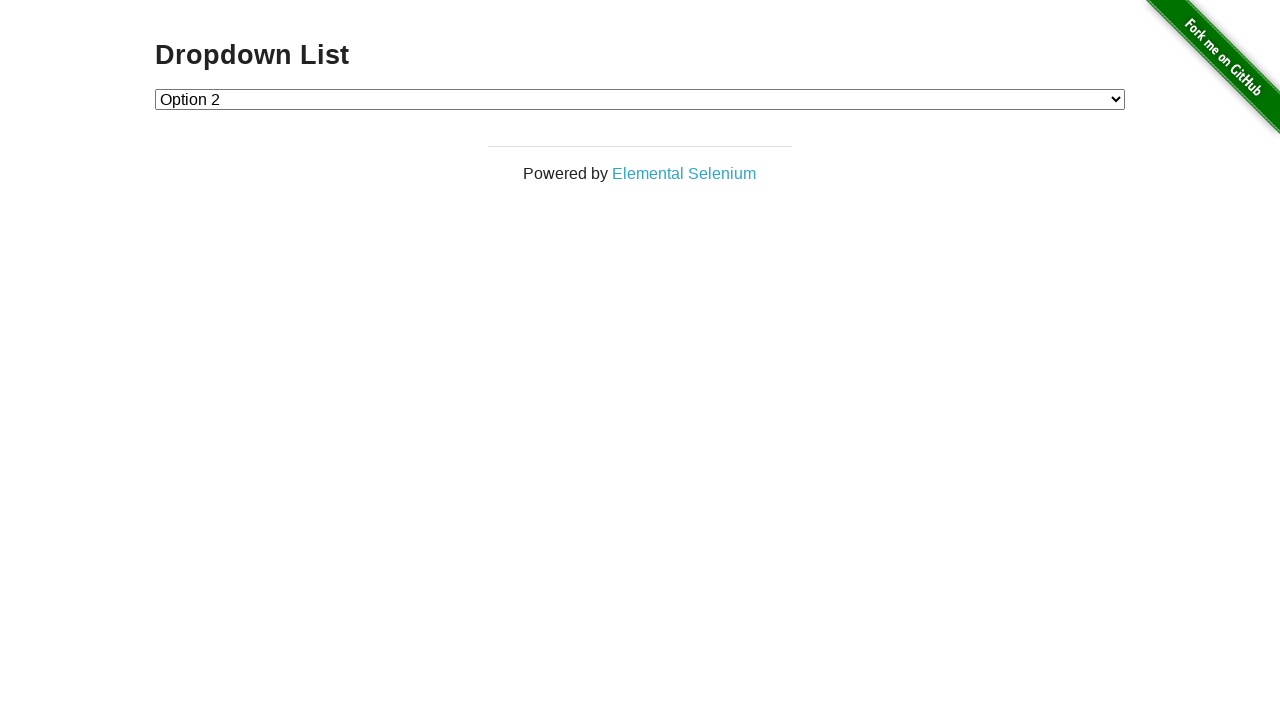